Tests dropdown menu functionality by selecting date of birth options (day, month, year) using different selection methods

Starting URL: https://testotomasyonu.com/form

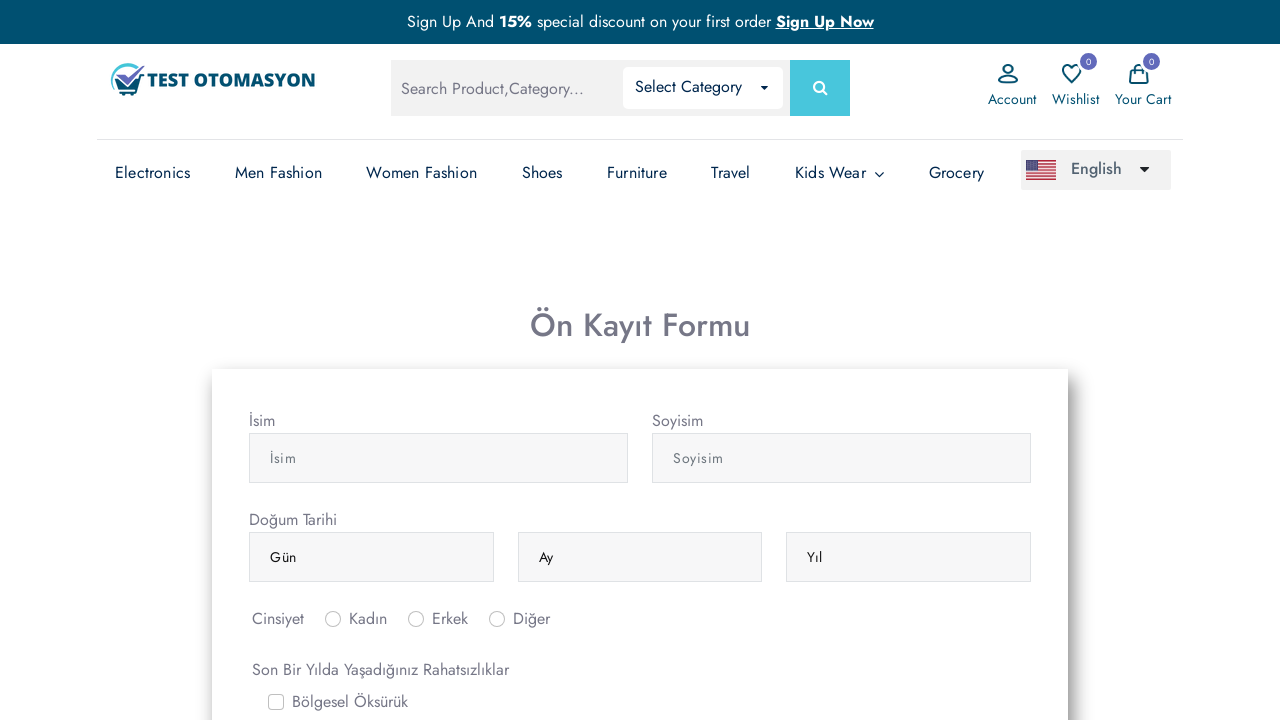

Selected day 6 from day dropdown using index 5 on (//select[@class='form-control'])[1]
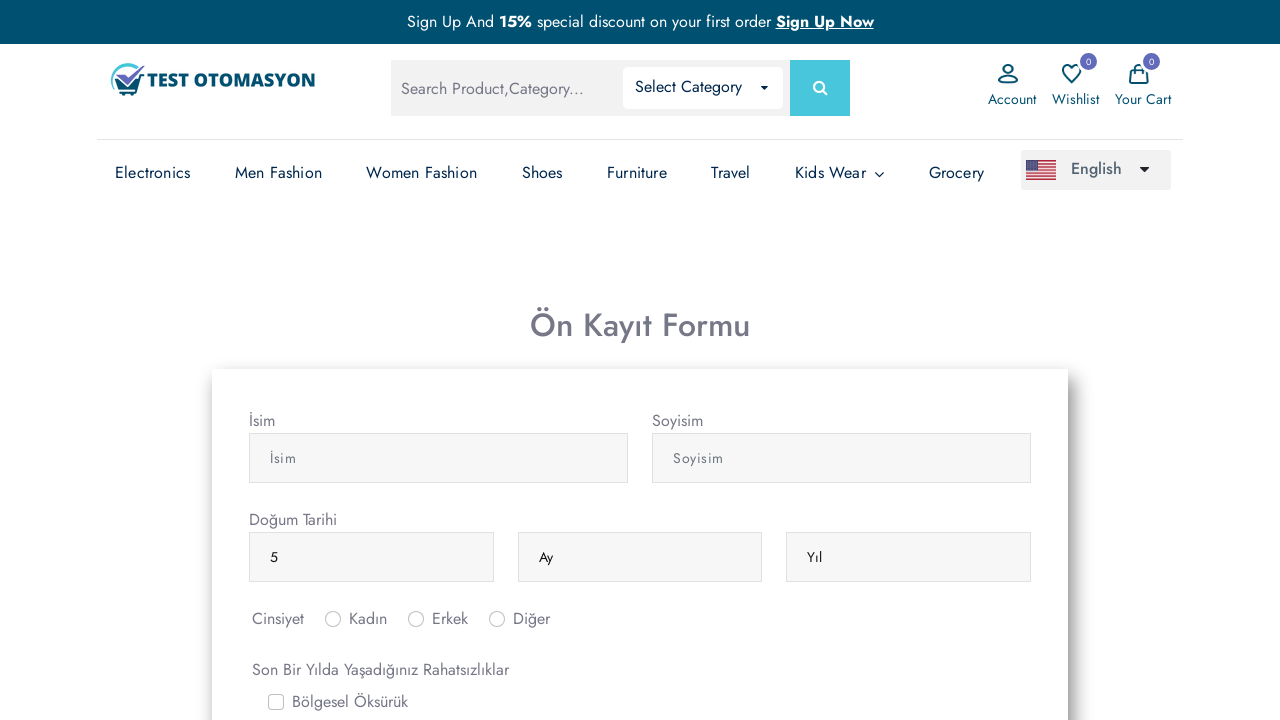

Selected month 'Nisan' (April) from month dropdown on (//select[@class='form-control'])[2]
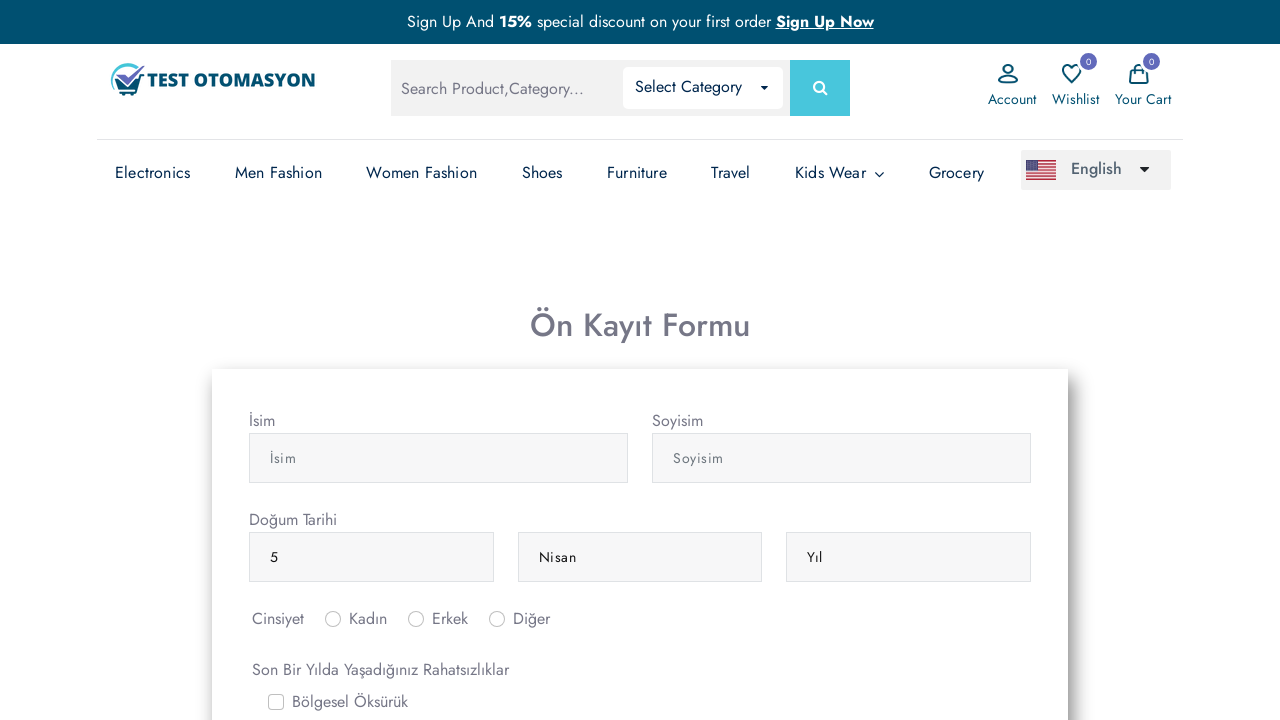

Selected year 1990 from year dropdown on (//select[@class='form-control'])[3]
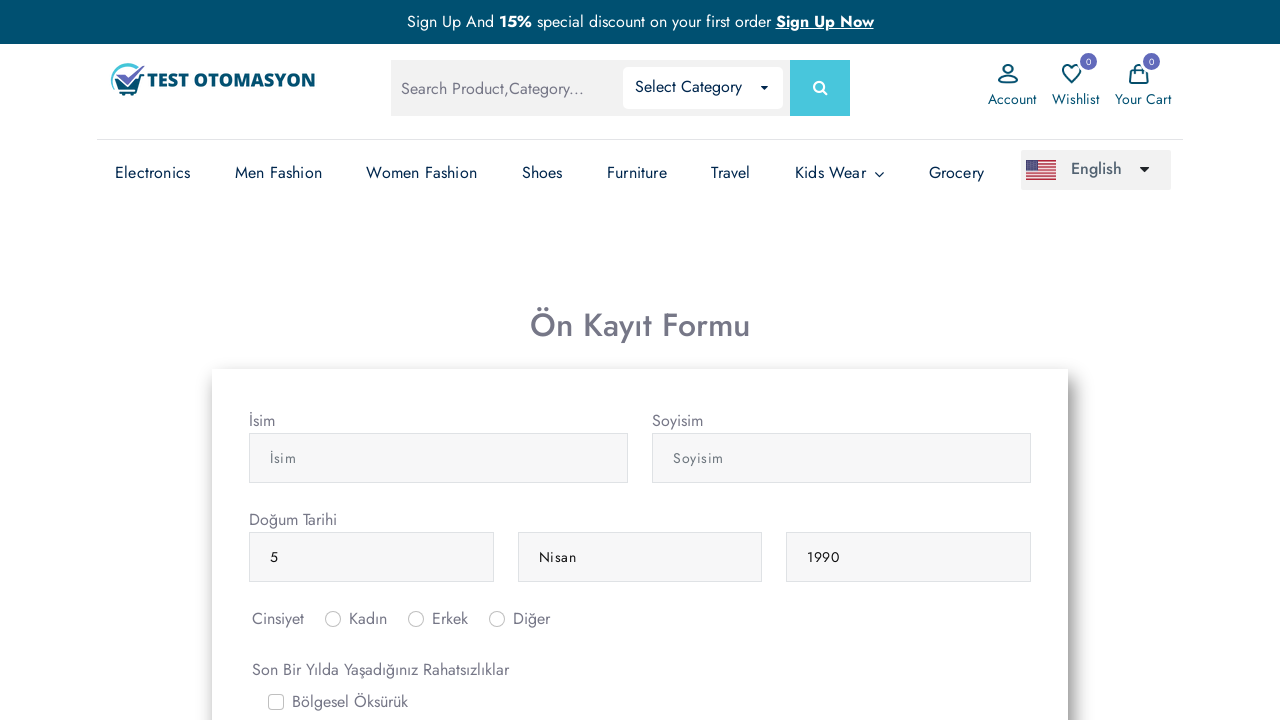

Clicked footer element at (640, 418) on xpath=//*[@*='footer']
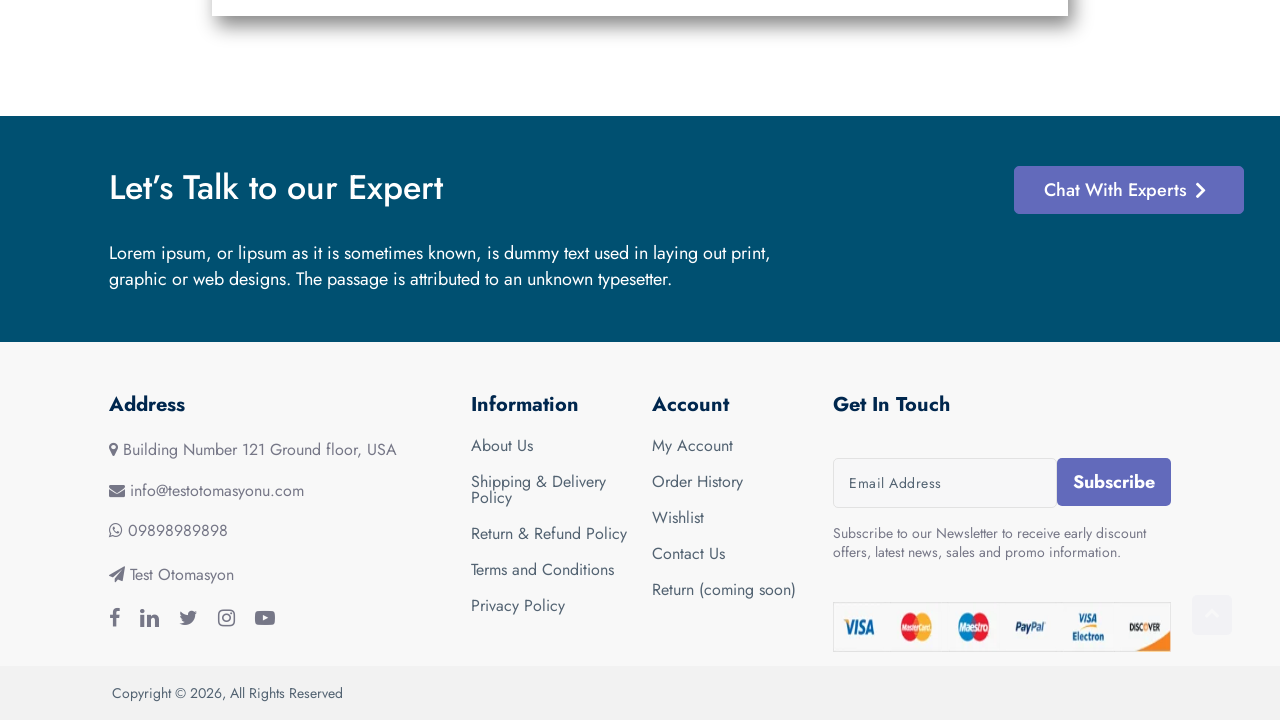

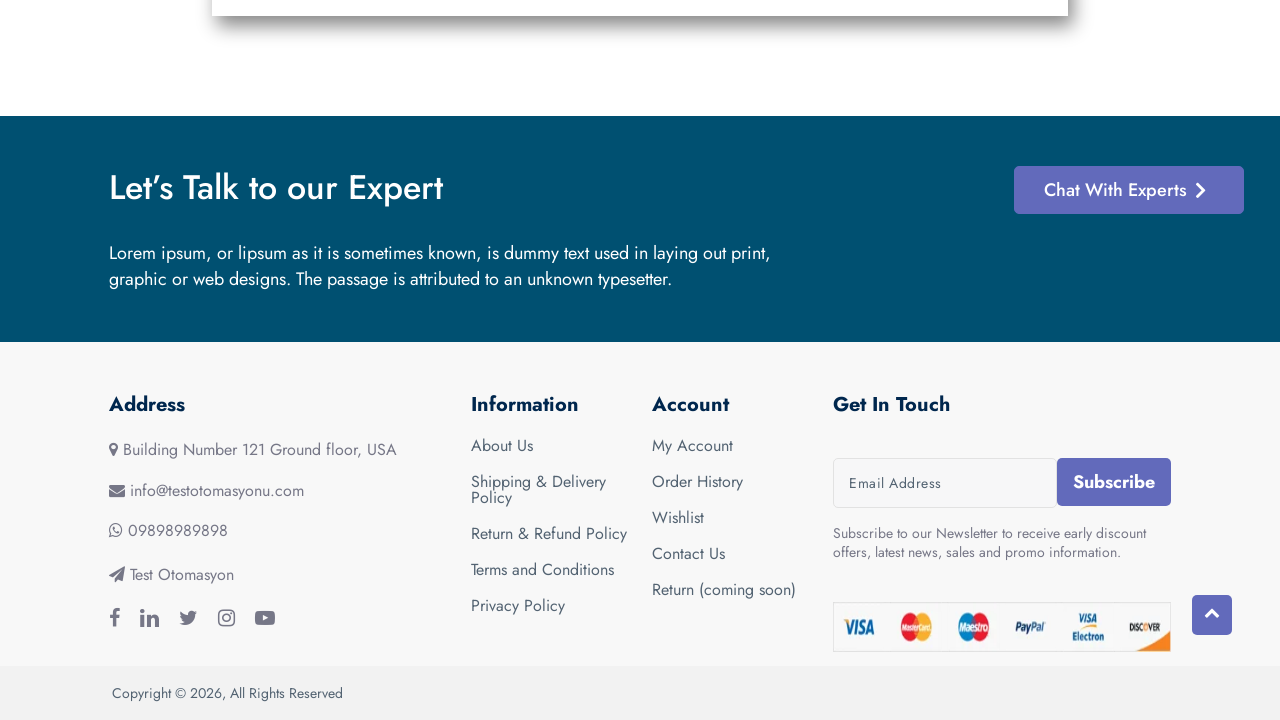